Tests the Practice Form on DemoQA by filling out personal information including first name, last name, email, phone number, gender selection, subject, state and city fields.

Starting URL: https://demoqa.com/

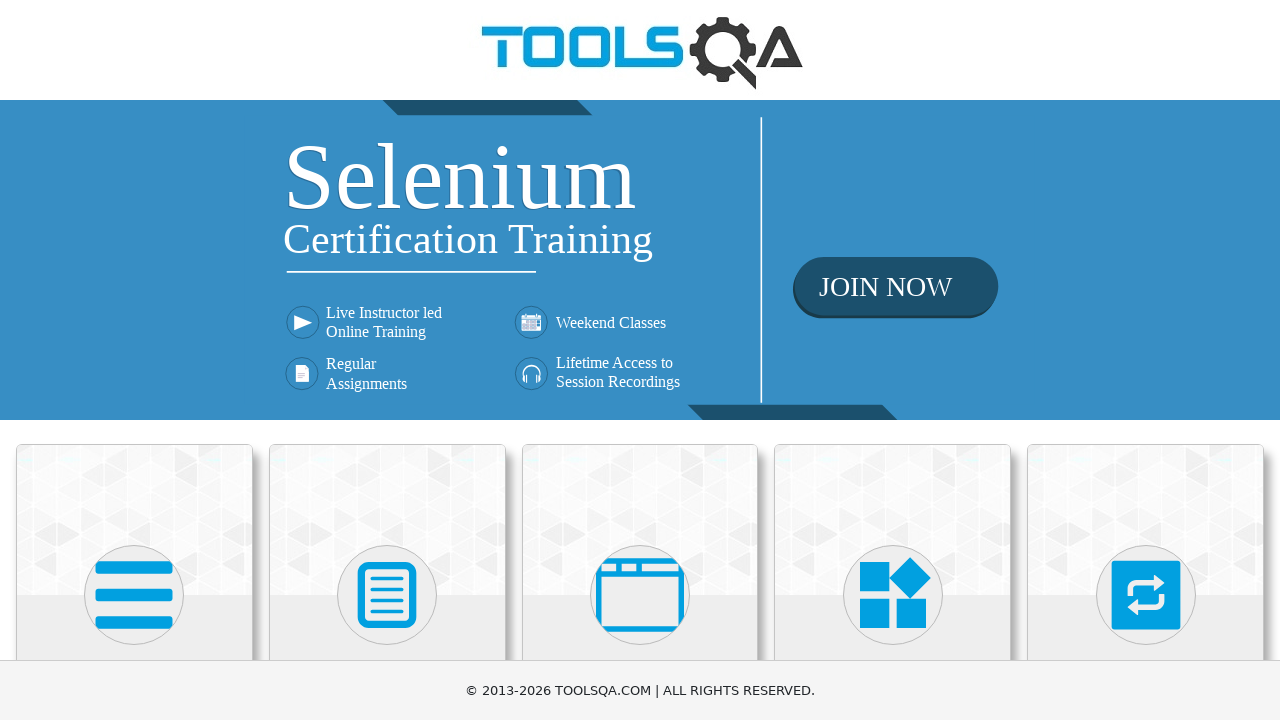

Scrolled down 400px to view Forms section
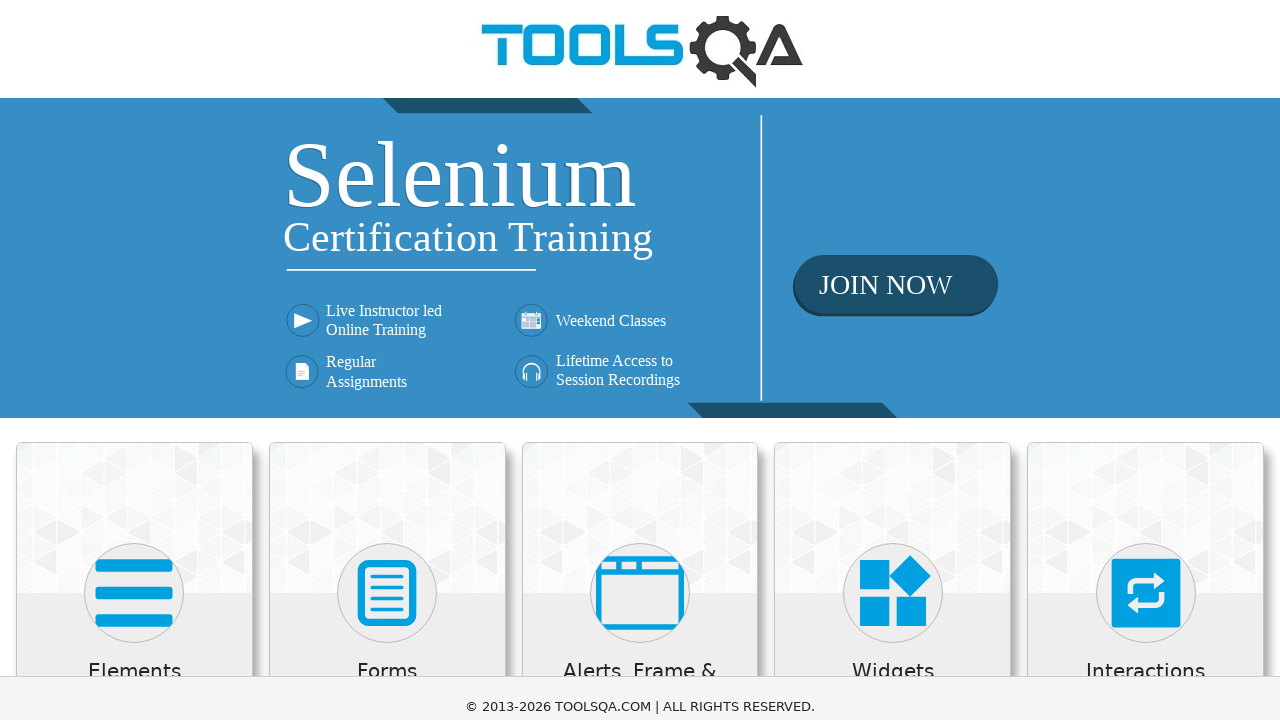

Clicked on Forms card at (387, 273) on xpath=//h5[text()='Forms']
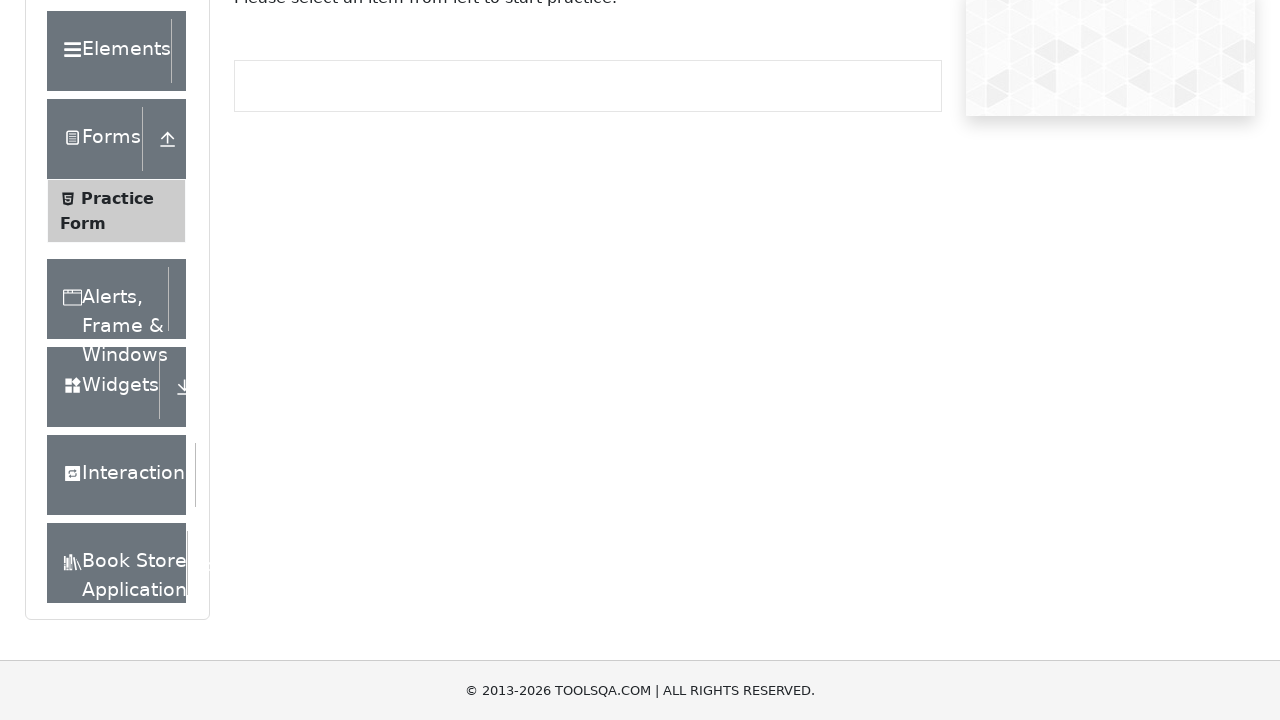

Clicked on Practice Form menu item at (117, 198) on xpath=//span[text()='Practice Form']
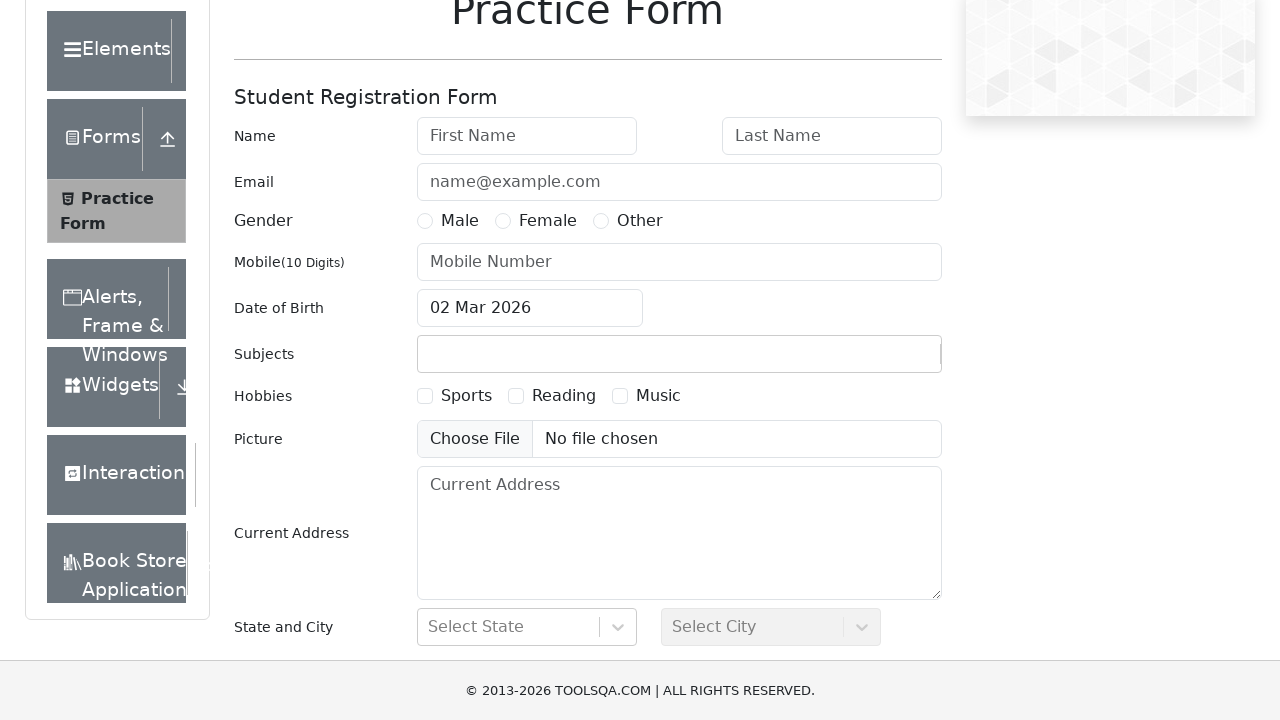

Filled first name field with 'Casian' on #firstName
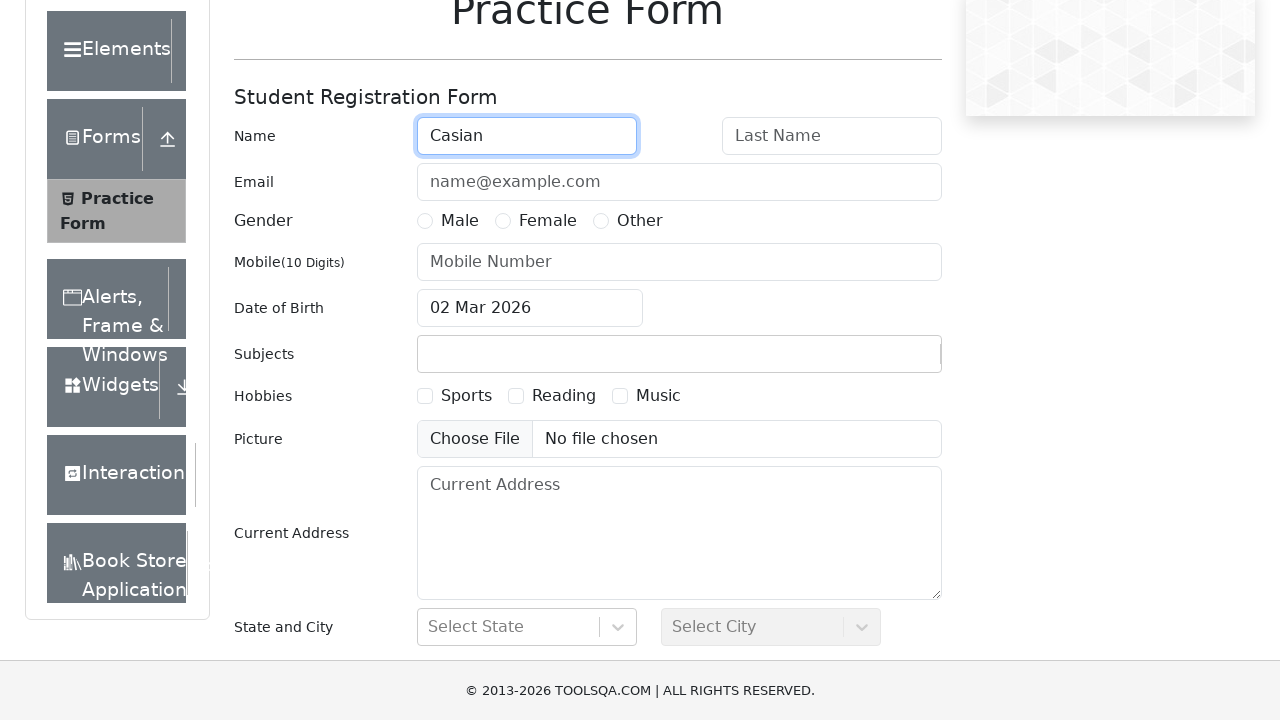

Filled last name field with 'Manole' on #lastName
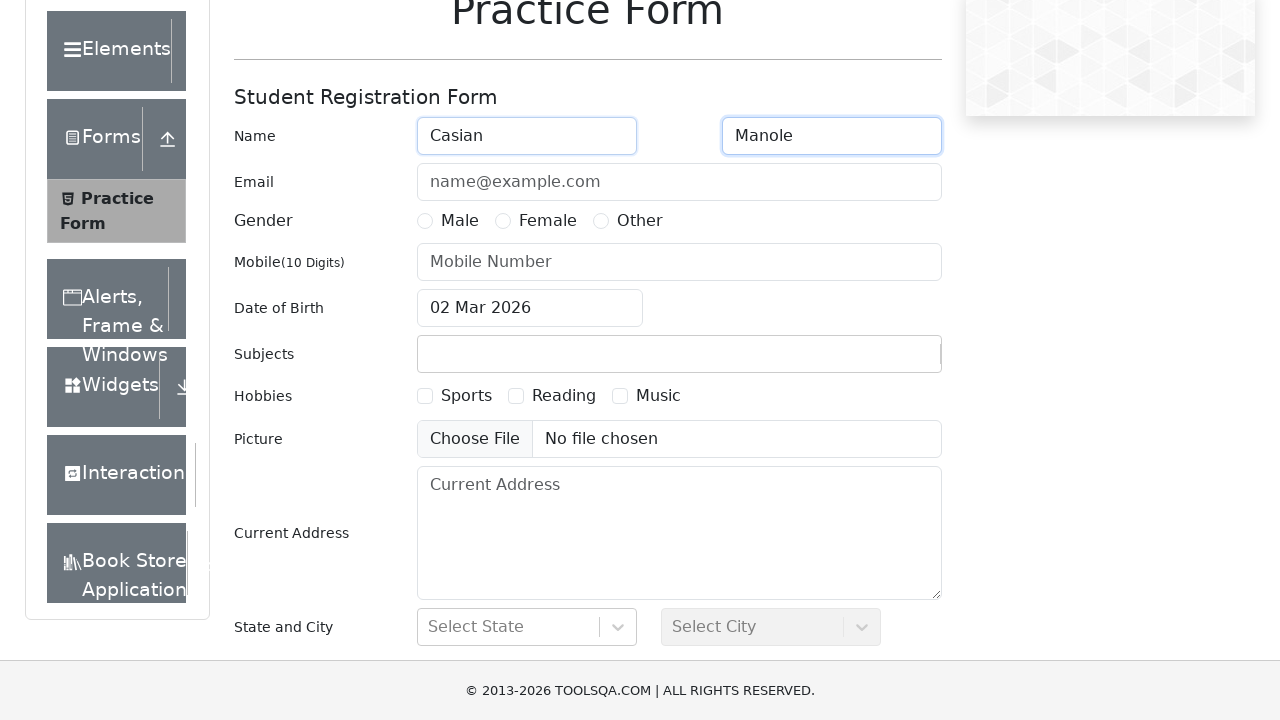

Filled email field with 'radu@r.com' on #userEmail
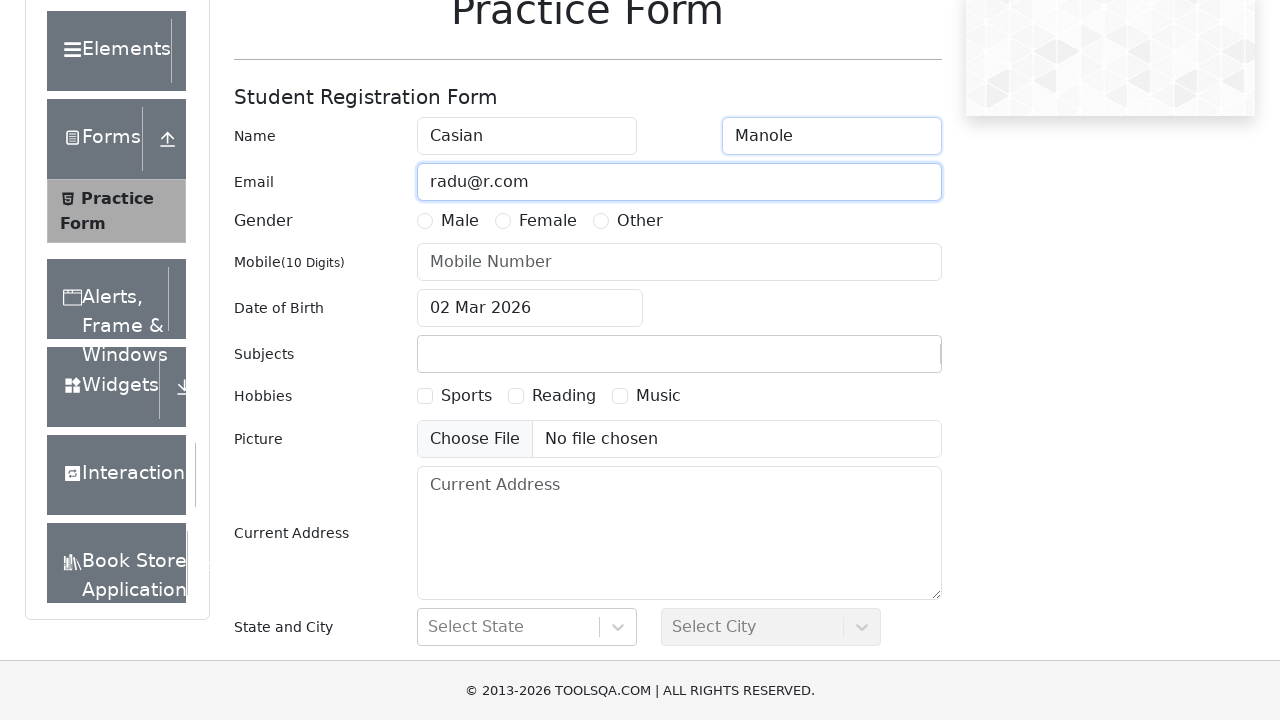

Filled mobile phone number field with '343323445' on input[placeholder='Mobile Number']
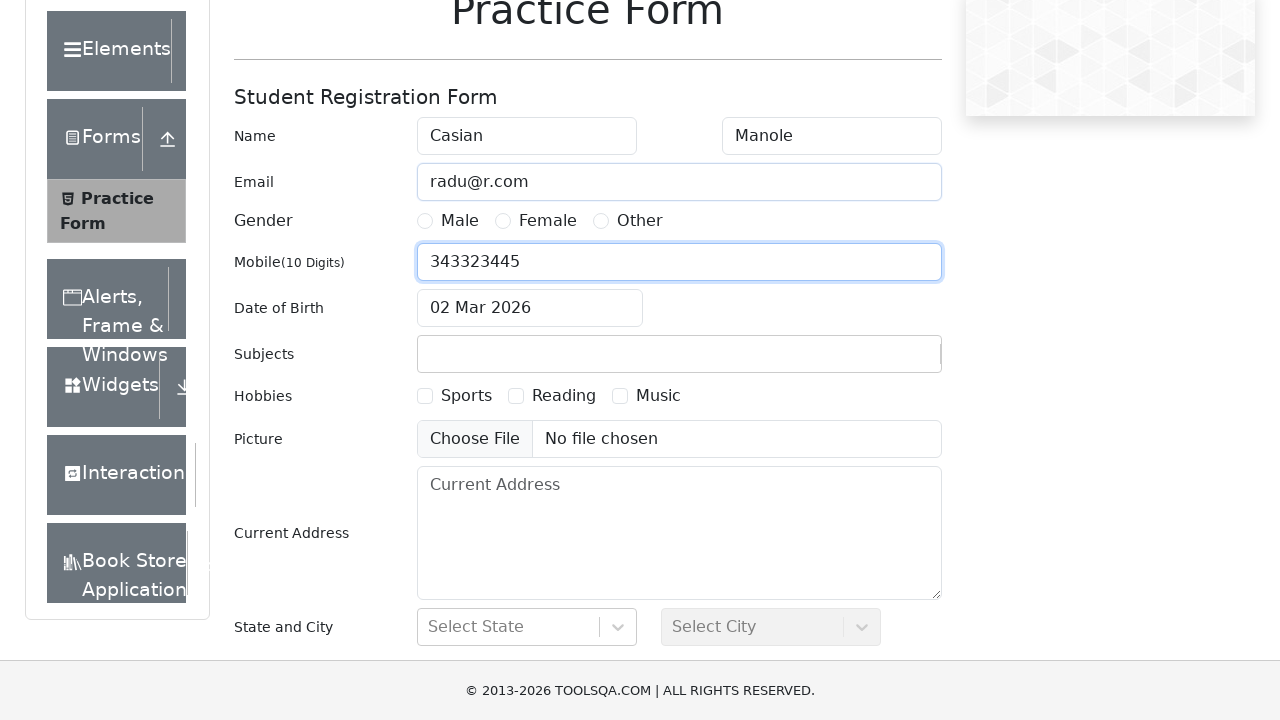

Scrolled down 400px to view additional form fields
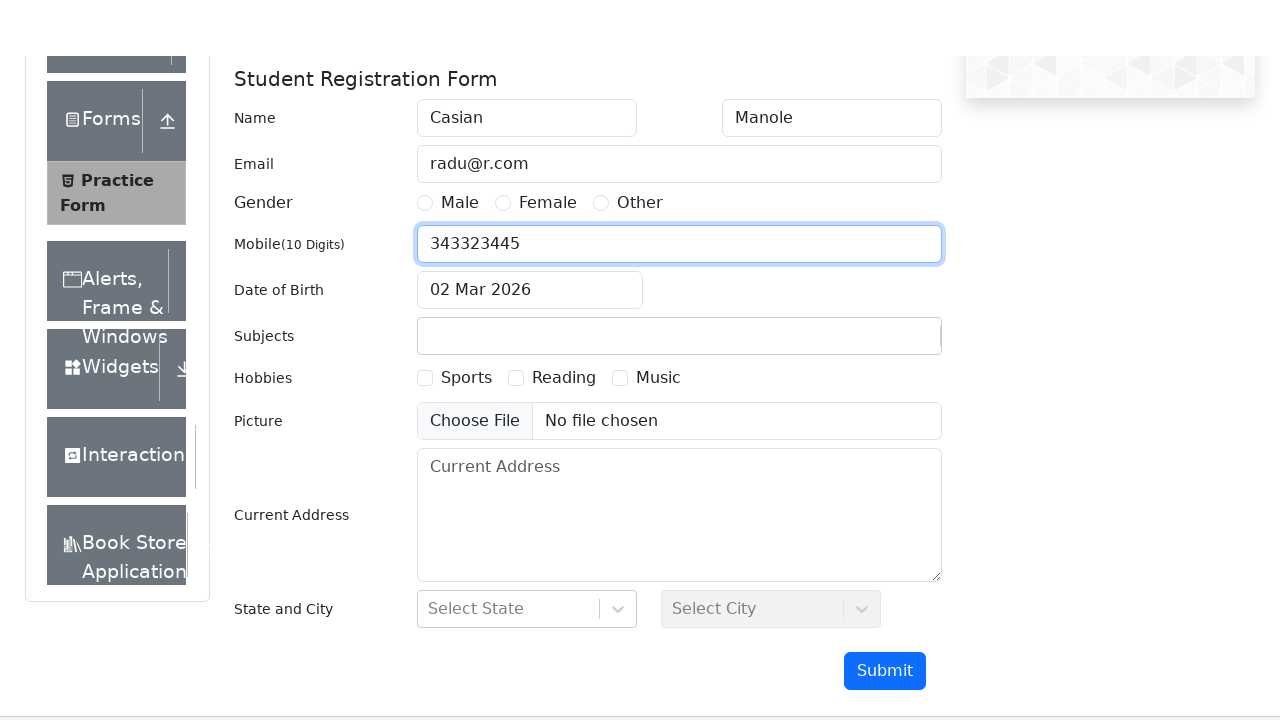

Selected Male gender option at (460, 31) on xpath=//label[@for='gender-radio-1']
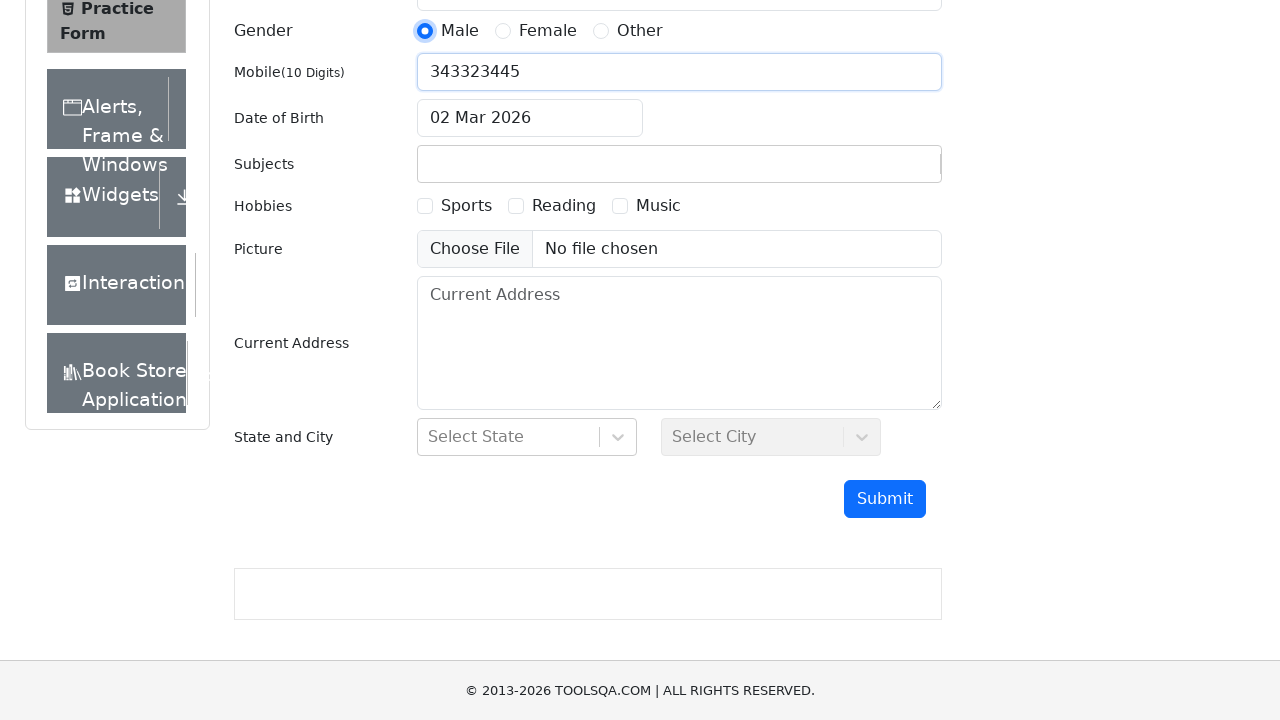

Filled subject field with 'Social Studies' on #subjectsInput
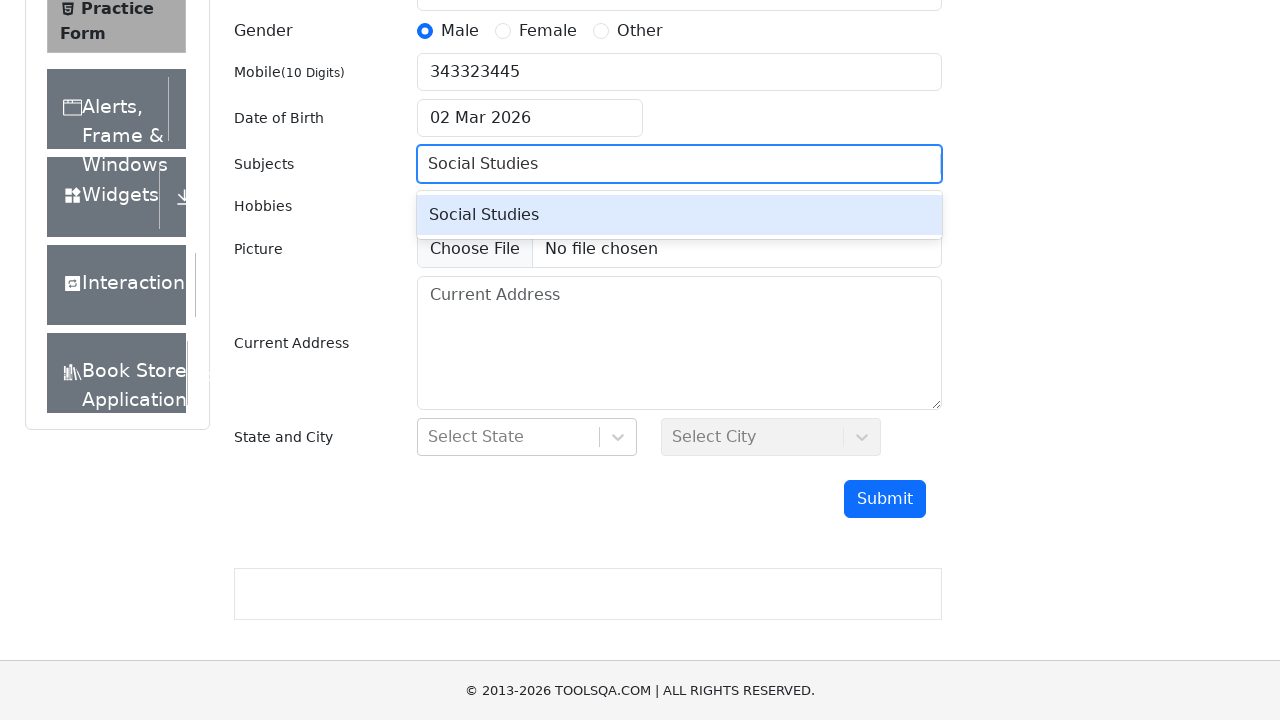

Pressed Enter to confirm subject selection
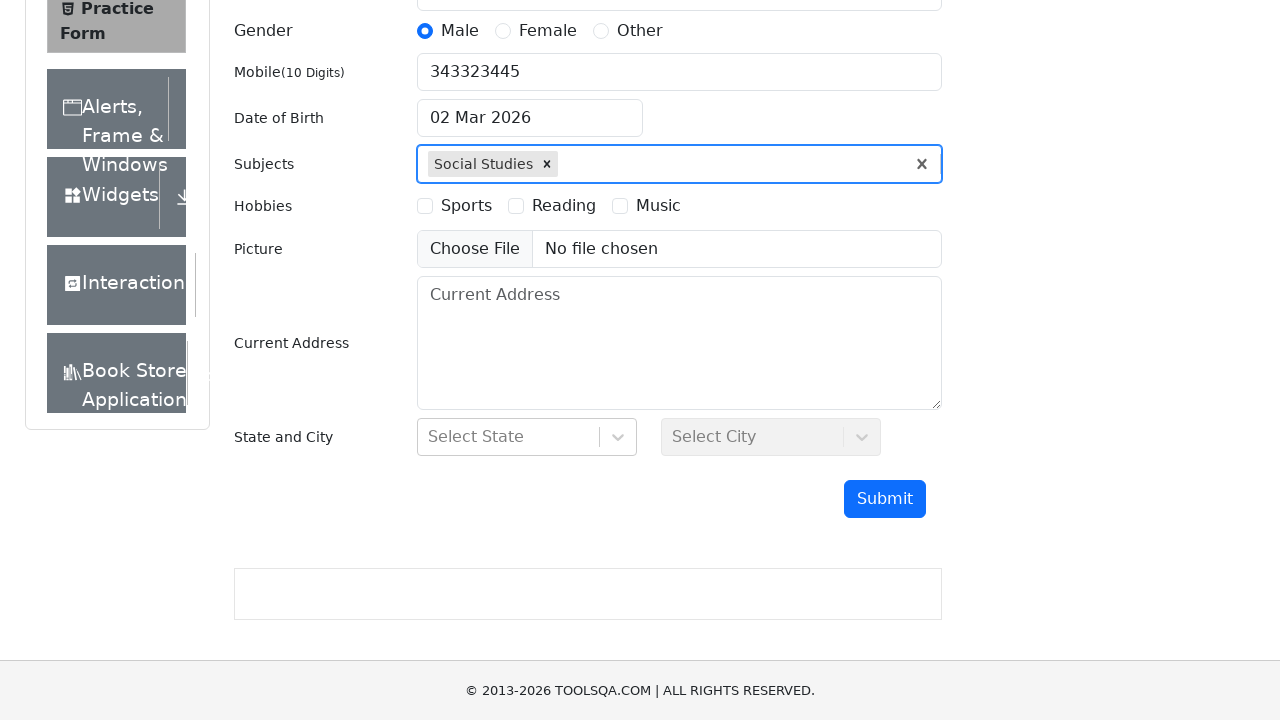

Clicked on state dropdown field at (430, 437) on #react-select-3-input
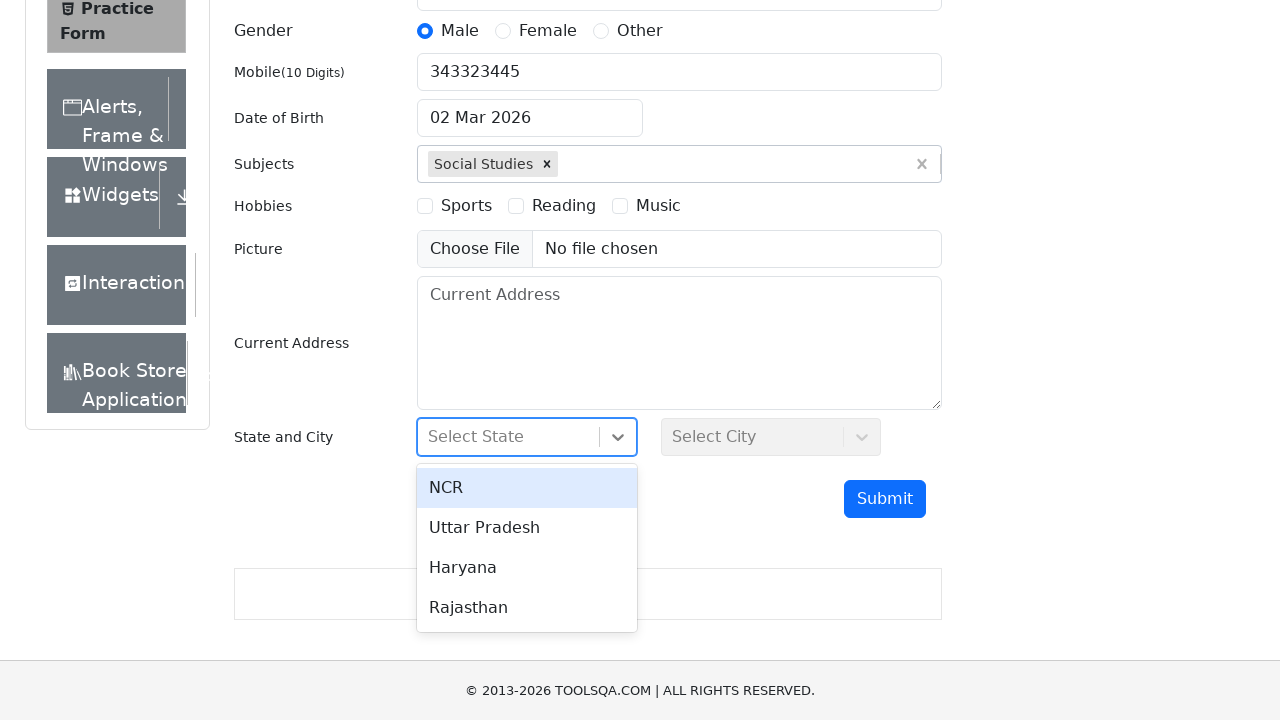

Typed 'NCR' in state dropdown field on #react-select-3-input
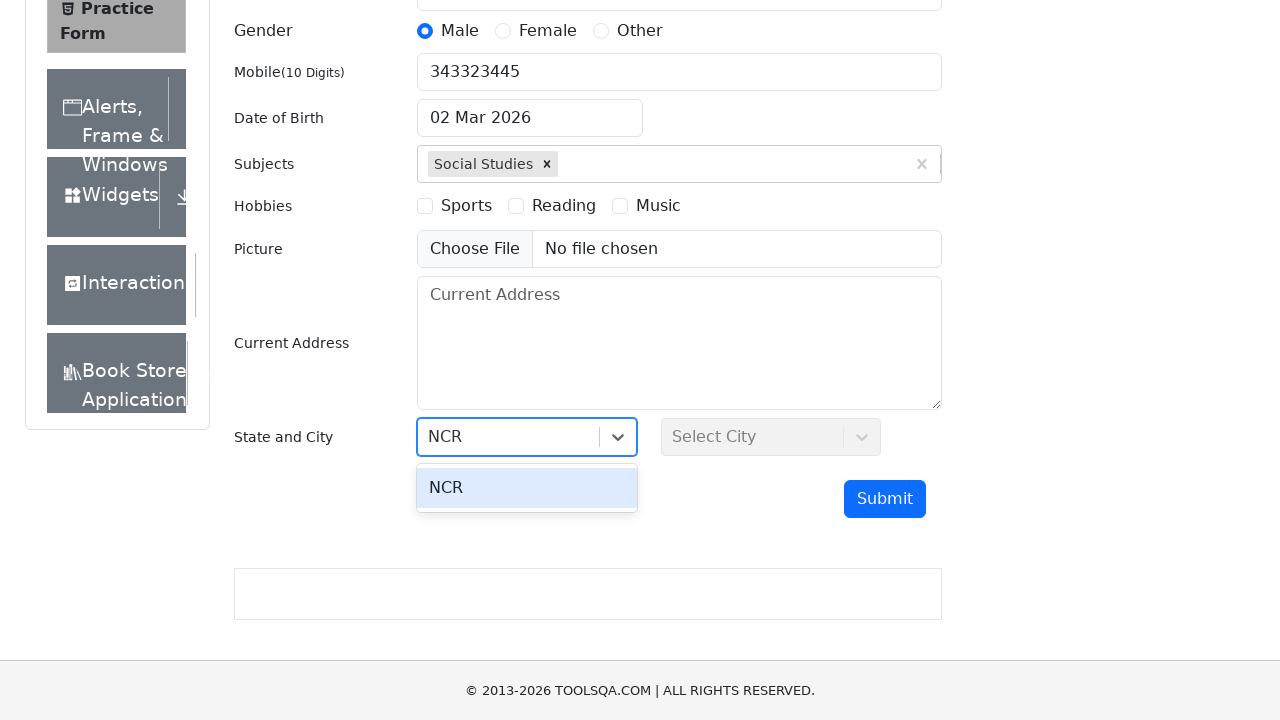

Pressed Enter to confirm NCR state selection
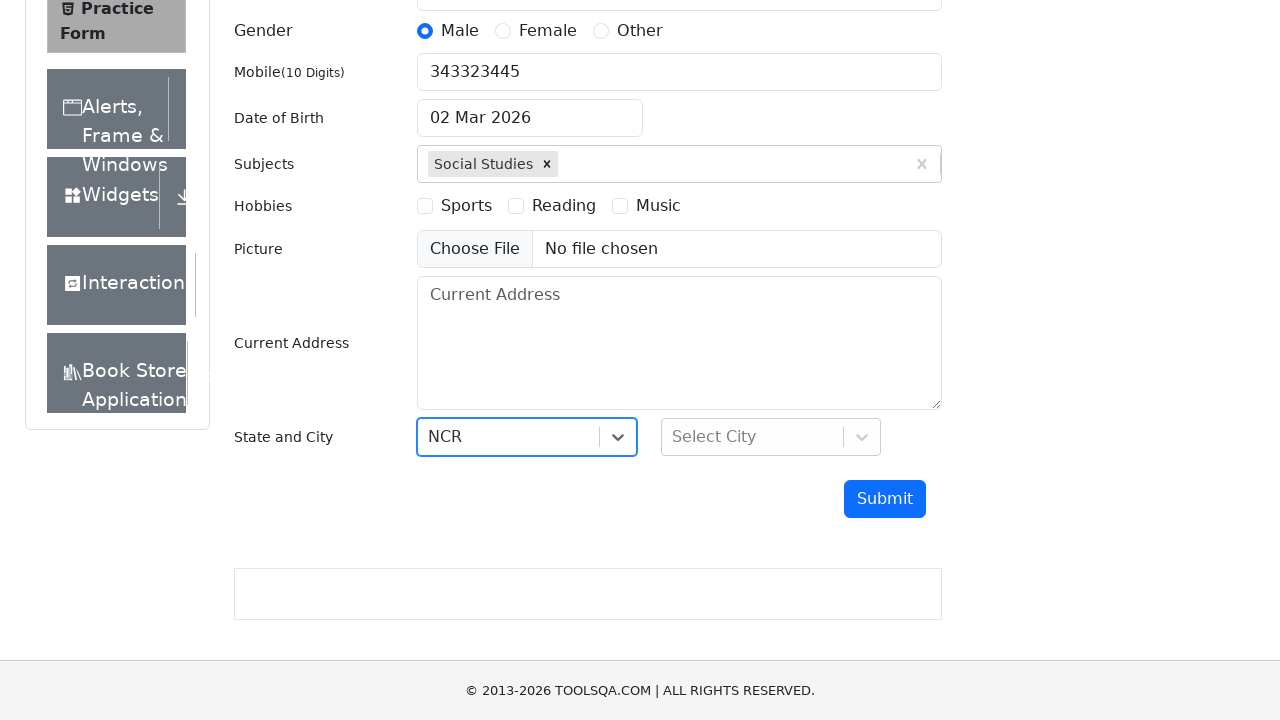

Clicked on city dropdown field at (674, 437) on #react-select-4-input
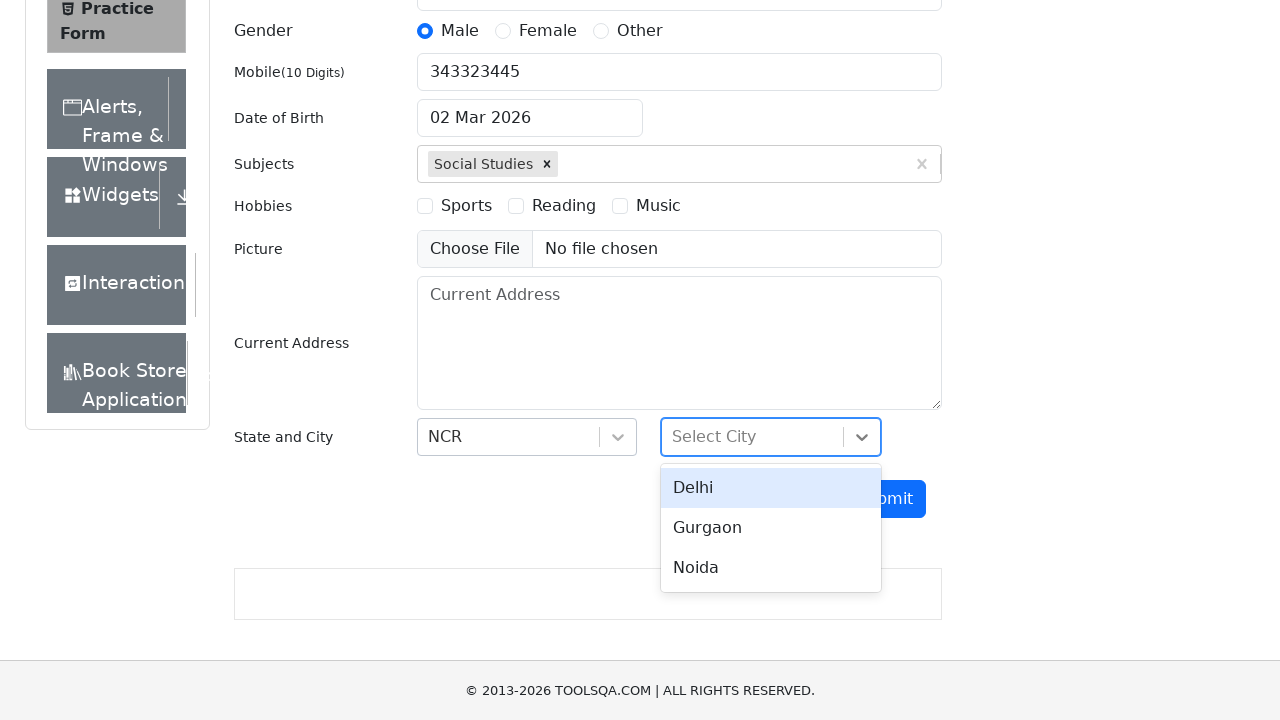

Typed 'Delhi' in city dropdown field on #react-select-4-input
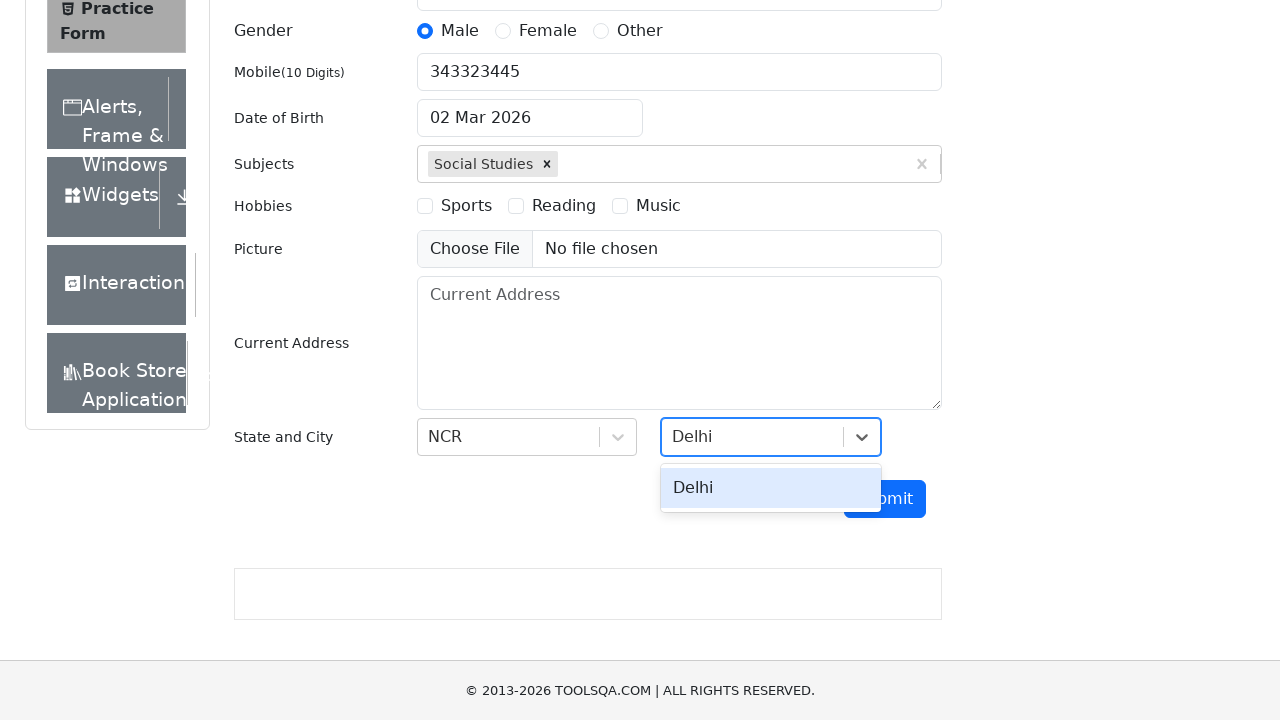

Pressed Enter to confirm Delhi city selection
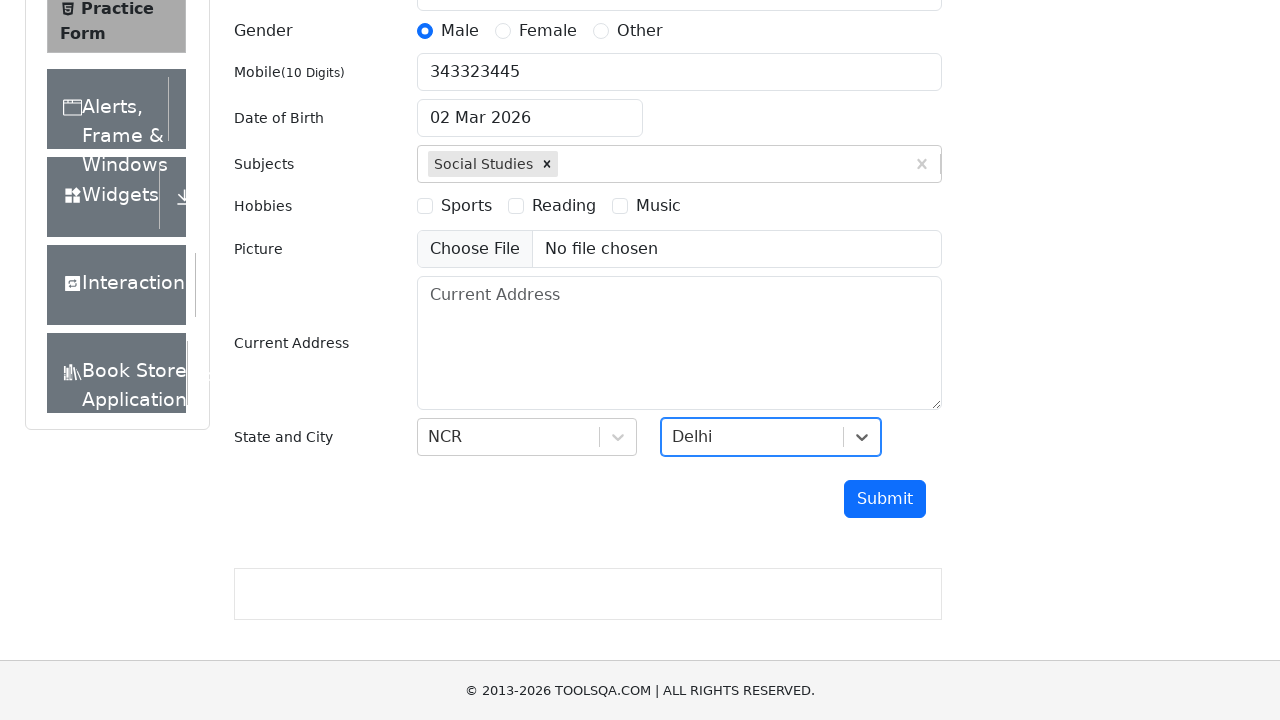

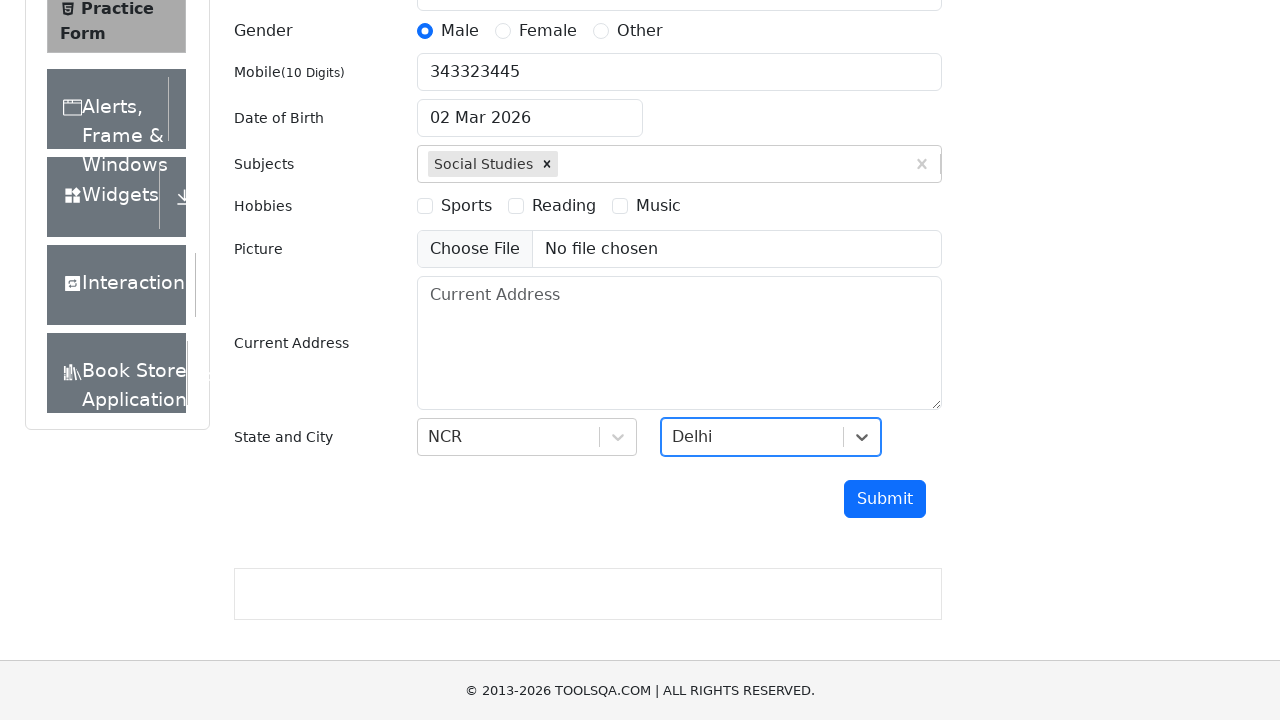